Tests handling of JavaScript prompt dialog by clicking a button to trigger the prompt, reading its message, and accepting it

Starting URL: https://testpages.herokuapp.com/styled/alerts/alert-test.html

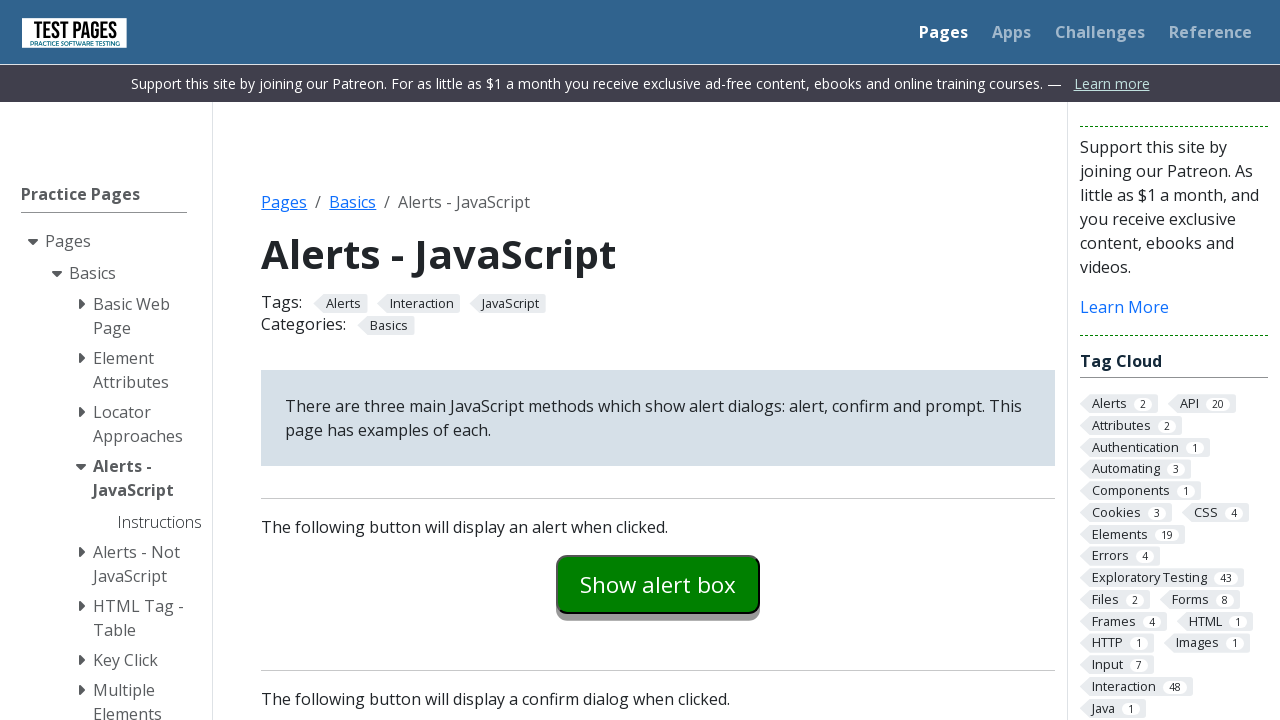

Navigated to alert test page
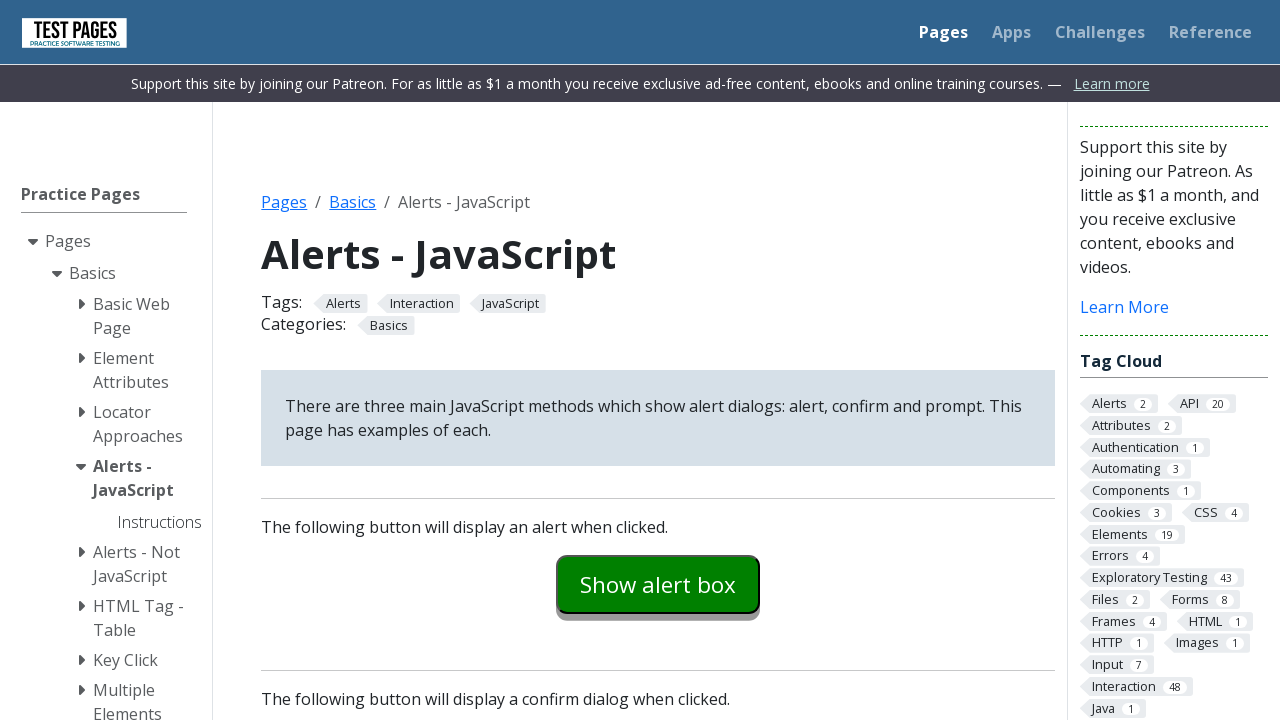

Clicked button to trigger prompt dialog at (658, 360) on #promptexample
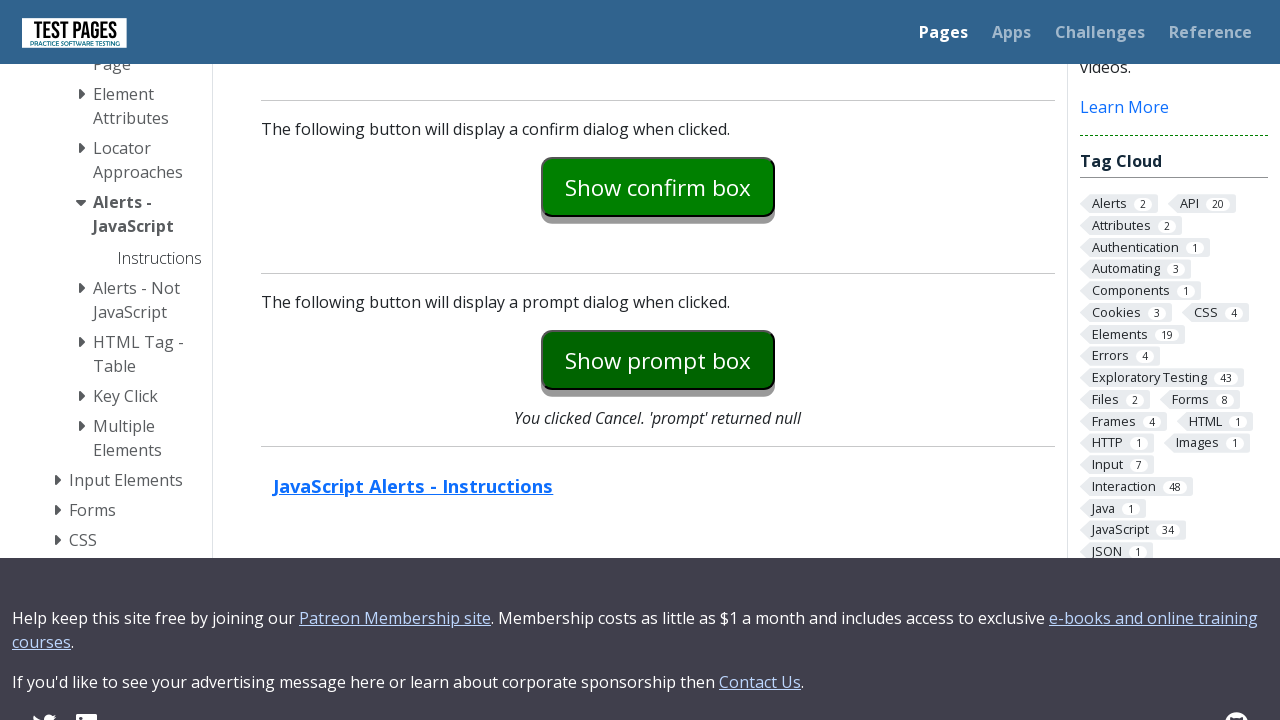

Set up dialog handler to accept prompt with 'Test input'
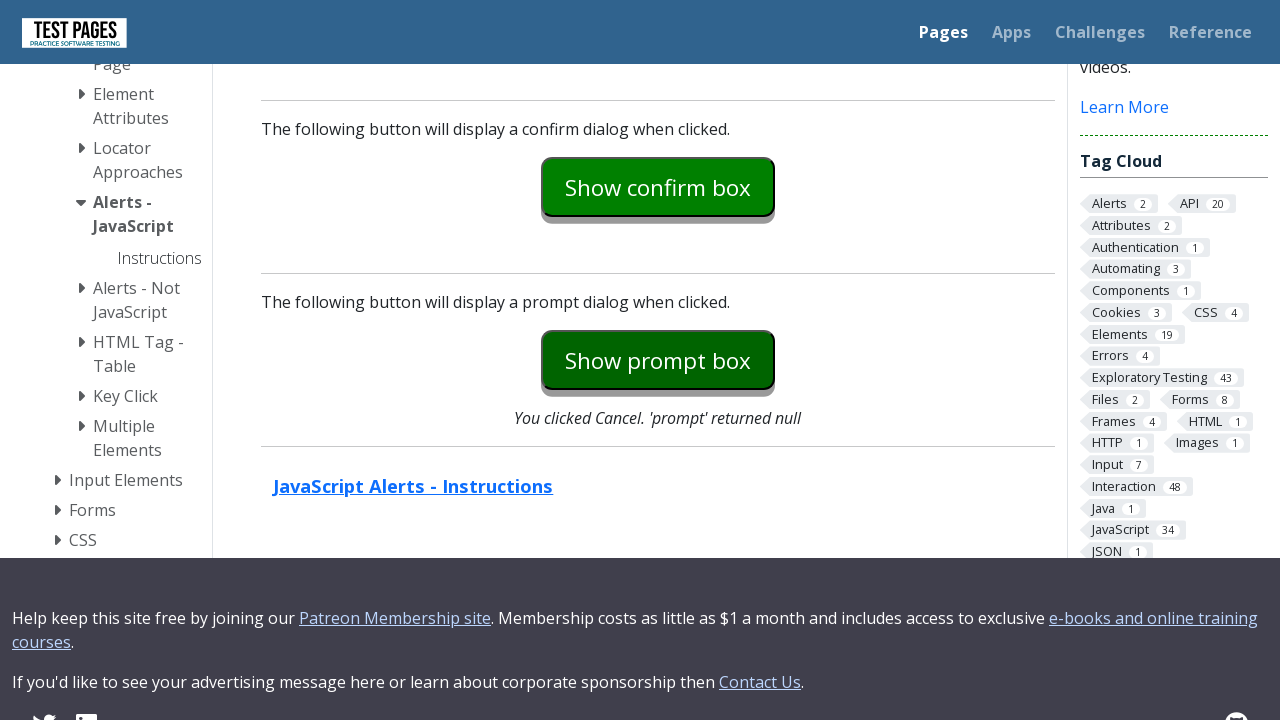

Waited for dialog to be processed
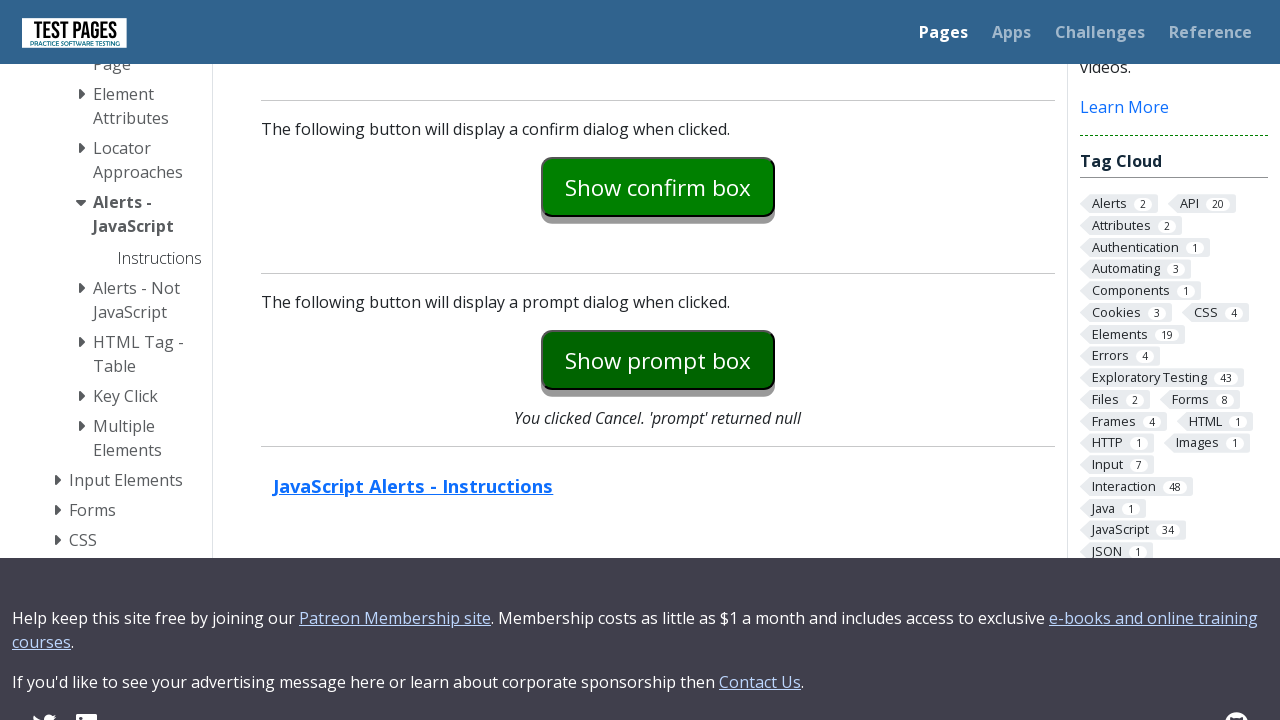

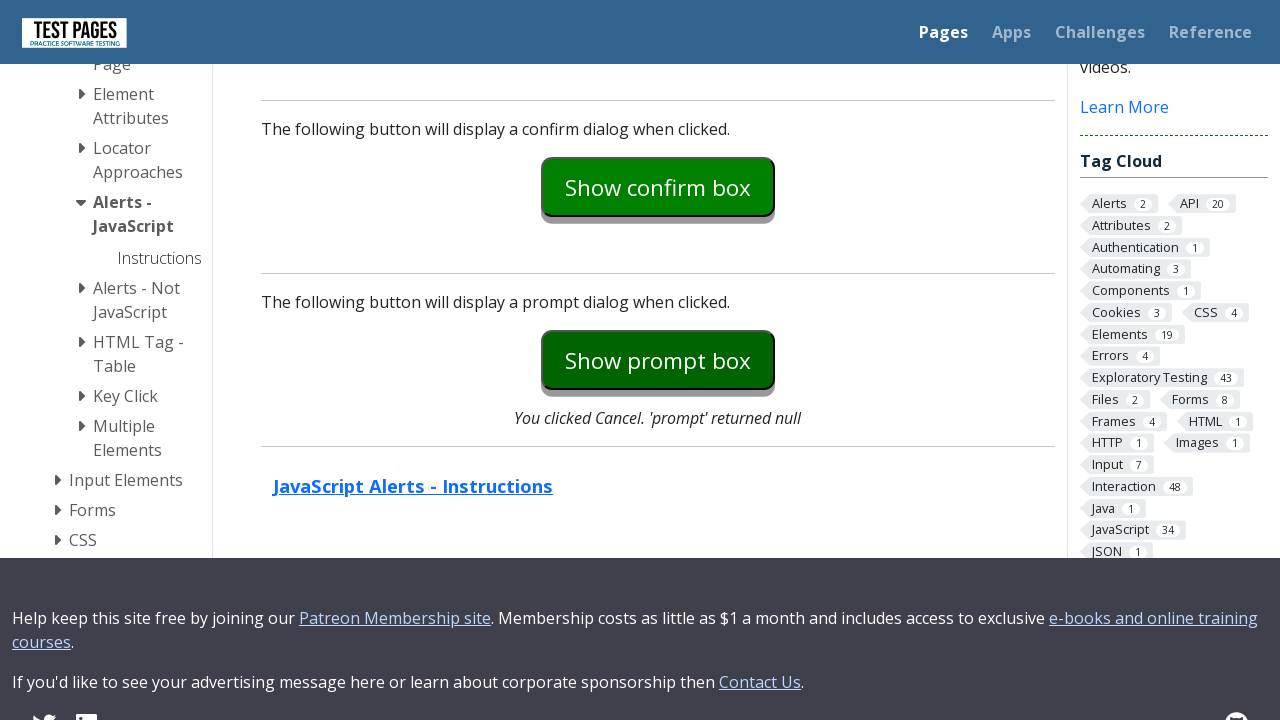